Tests that dragging an element outside the droppable area does not change the text color

Starting URL: http://demoqa.com/

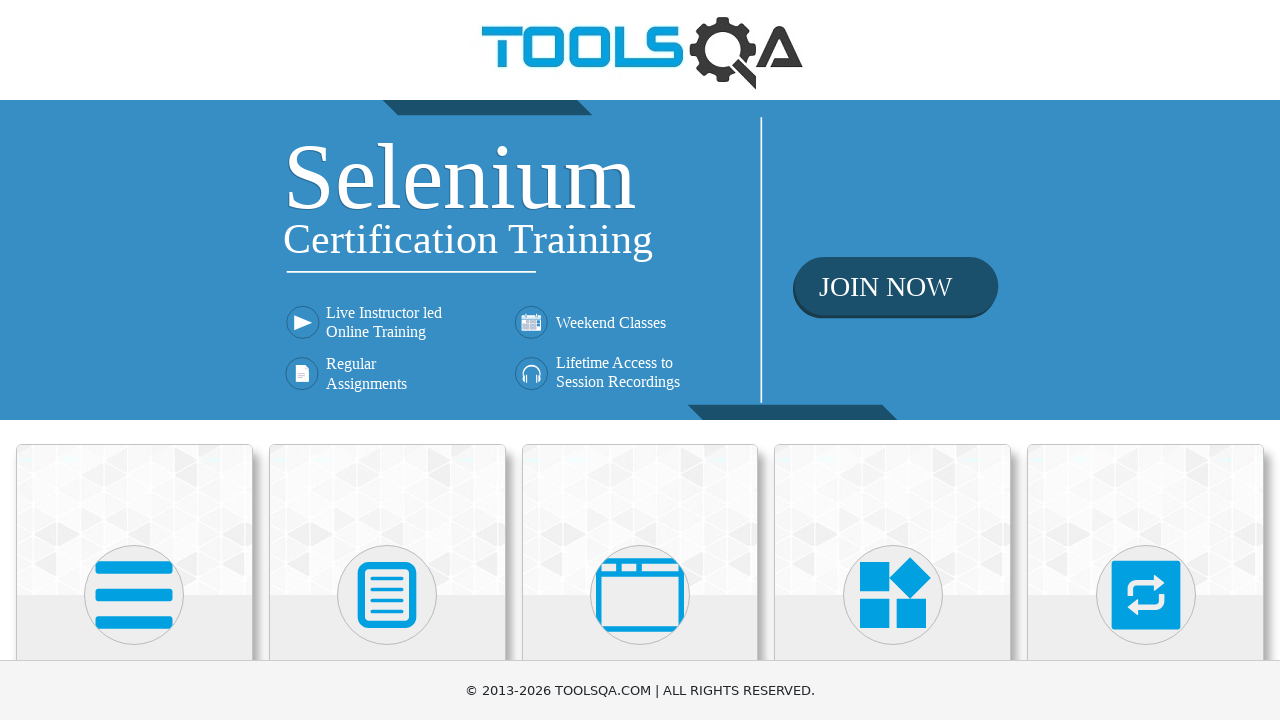

Clicked on Interactions menu at (1146, 360) on text=Interactions
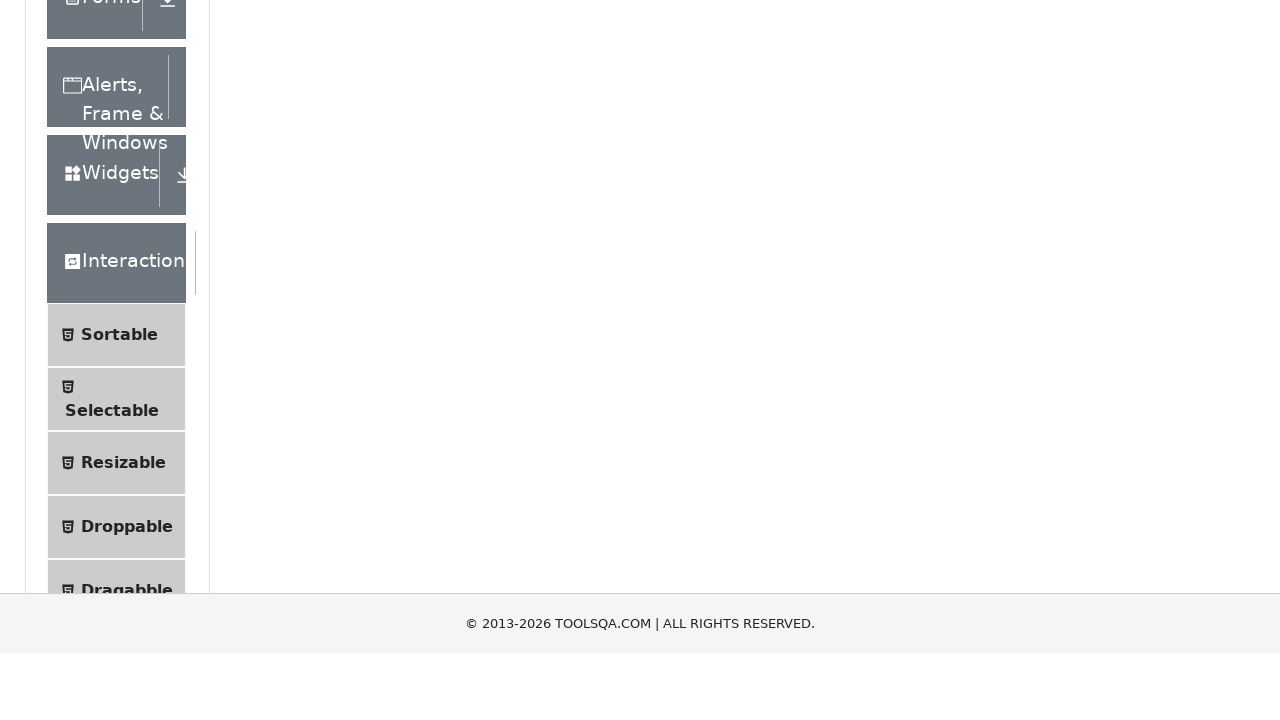

Clicked on Droppable option at (127, 411) on text=Droppable
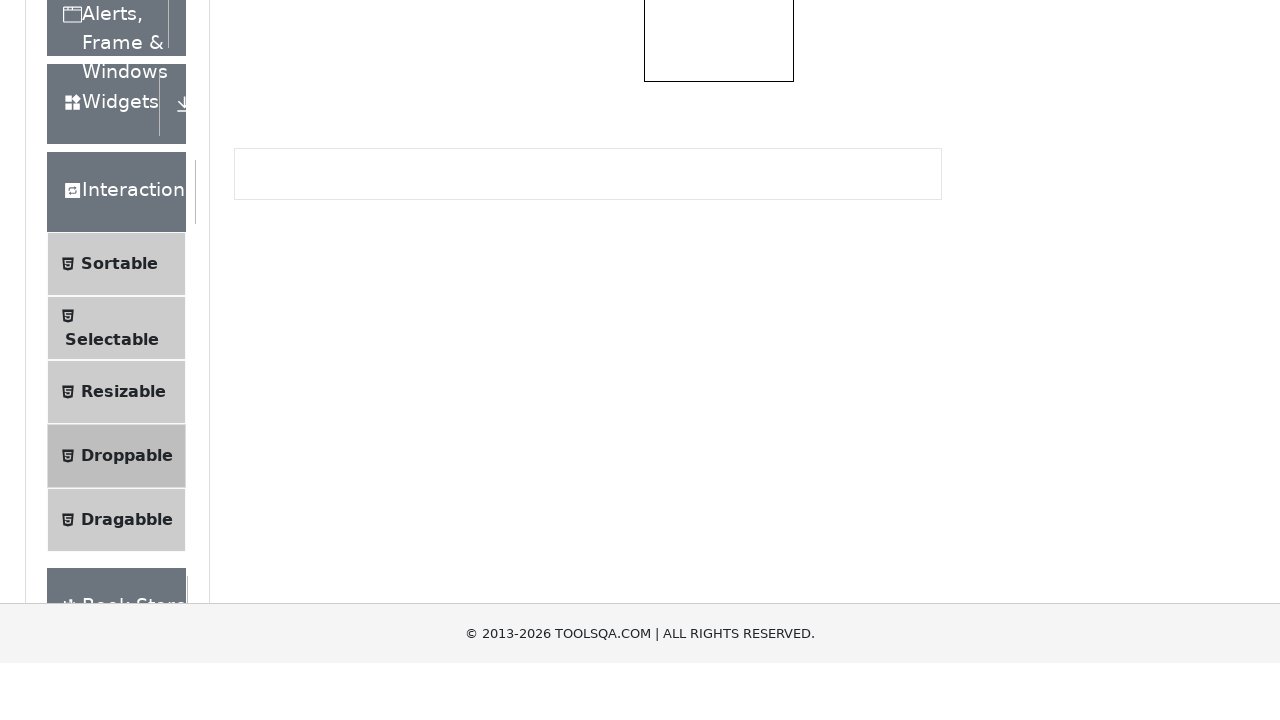

Draggable element is now visible
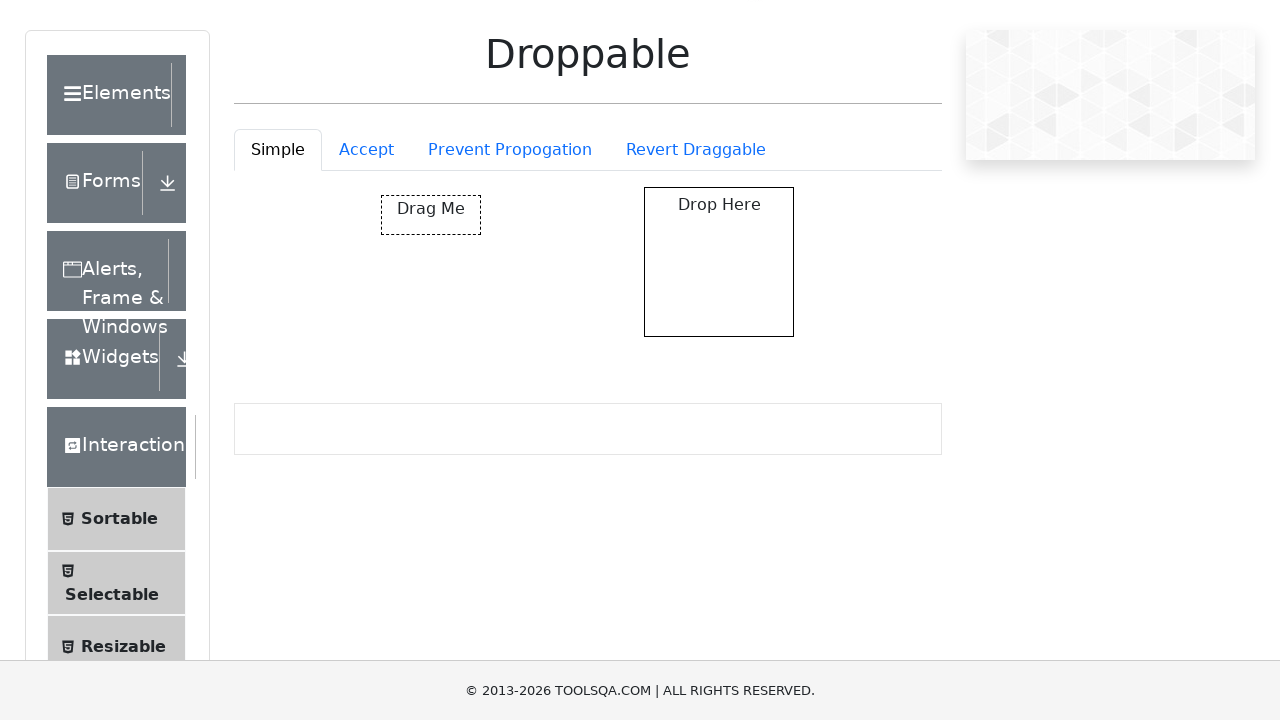

Located the draggable element
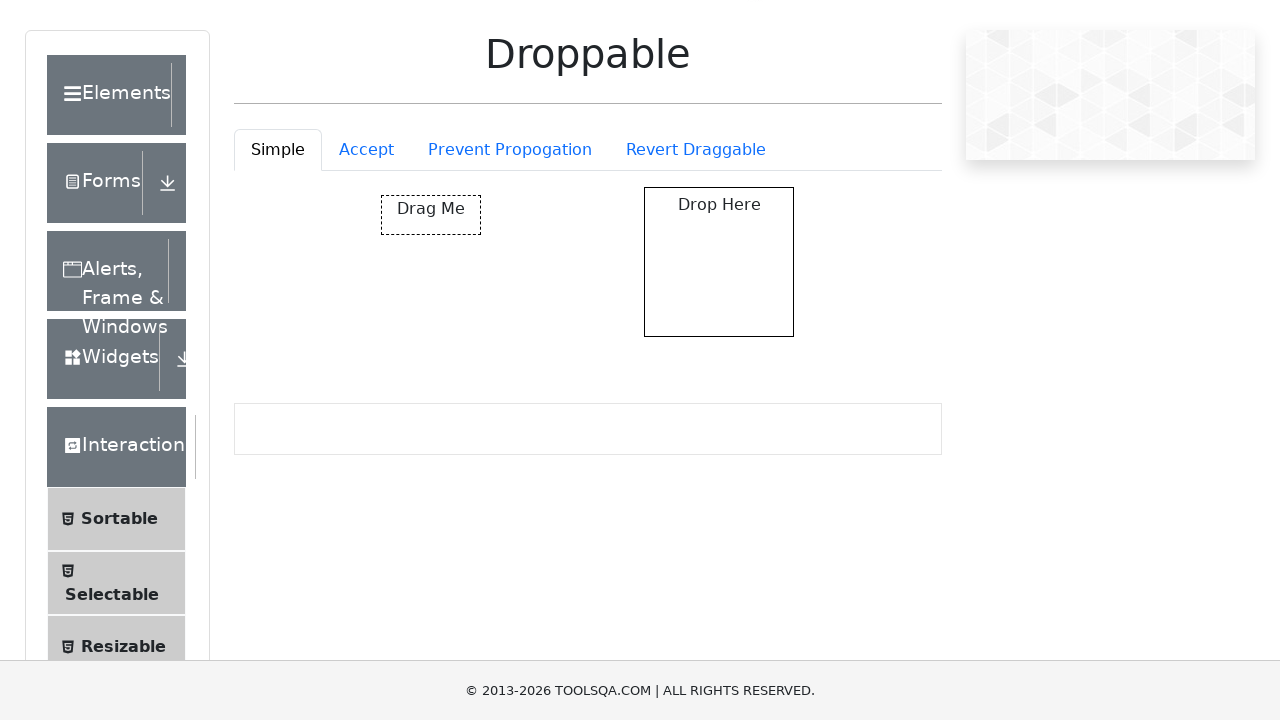

Retrieved bounding box of draggable element
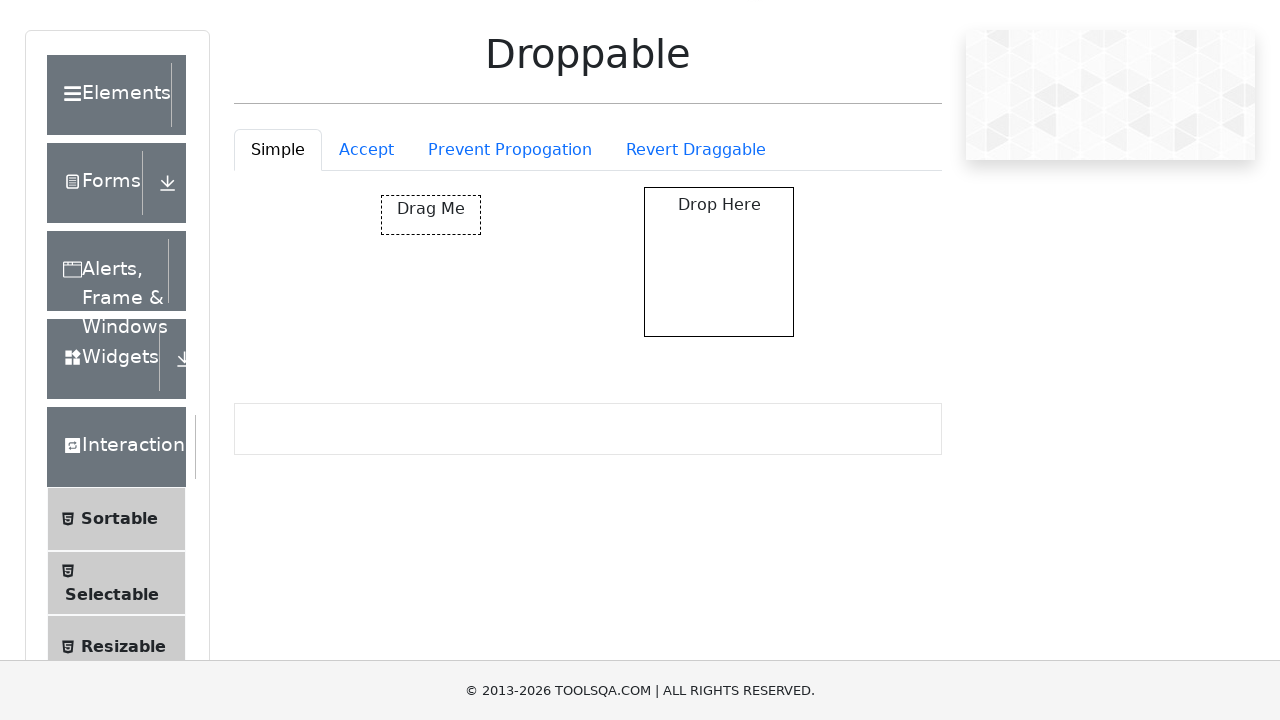

Moved mouse to center of draggable element at (431, 215)
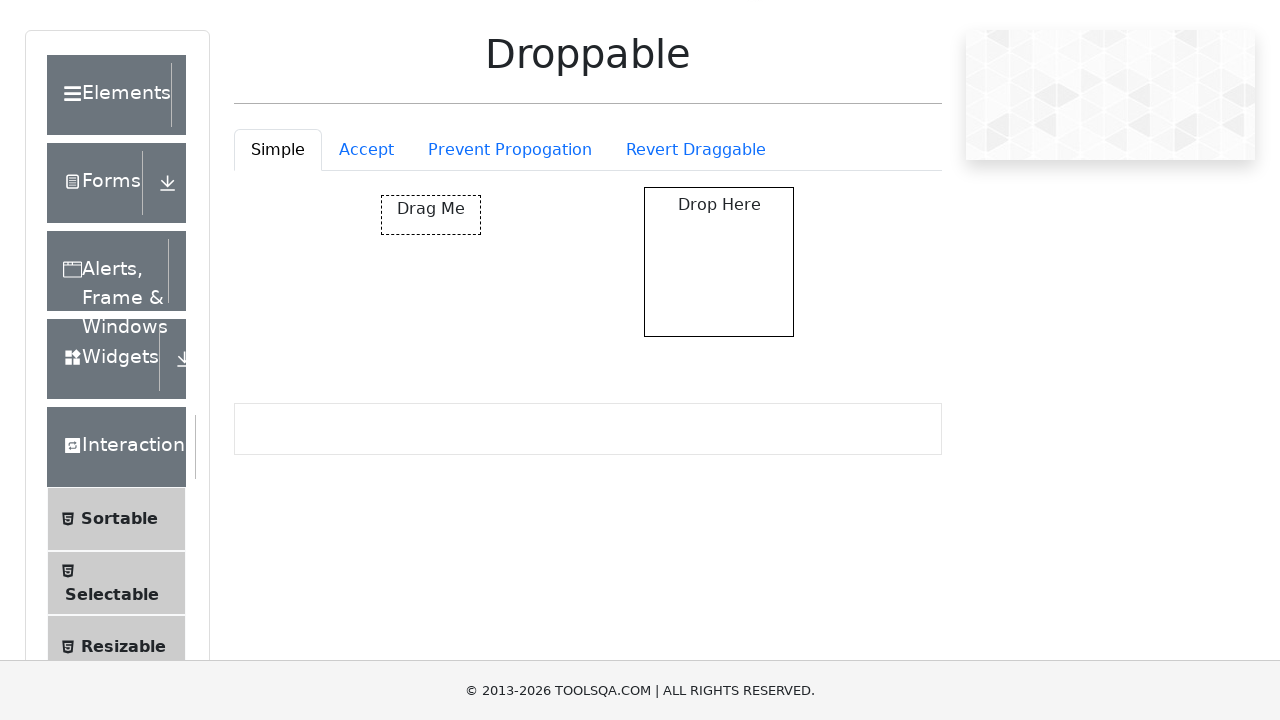

Pressed mouse button down to start drag at (431, 215)
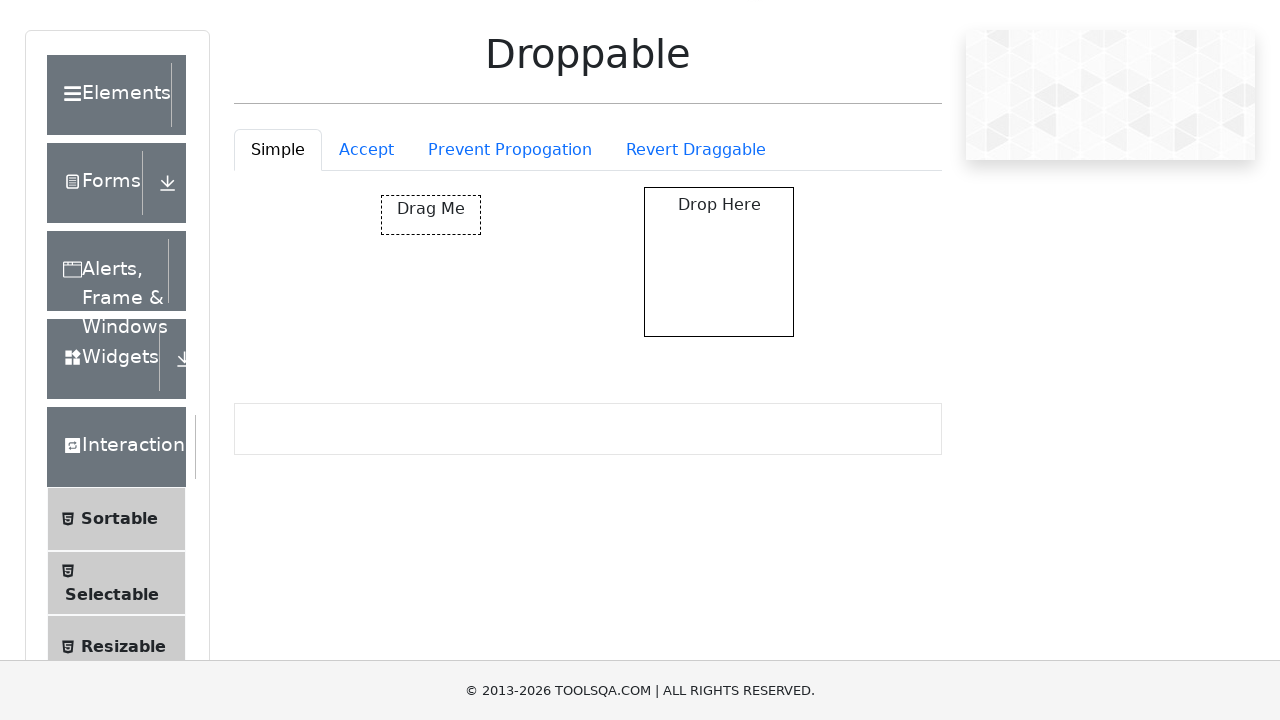

Dragged element to location outside droppable area at (421, 395)
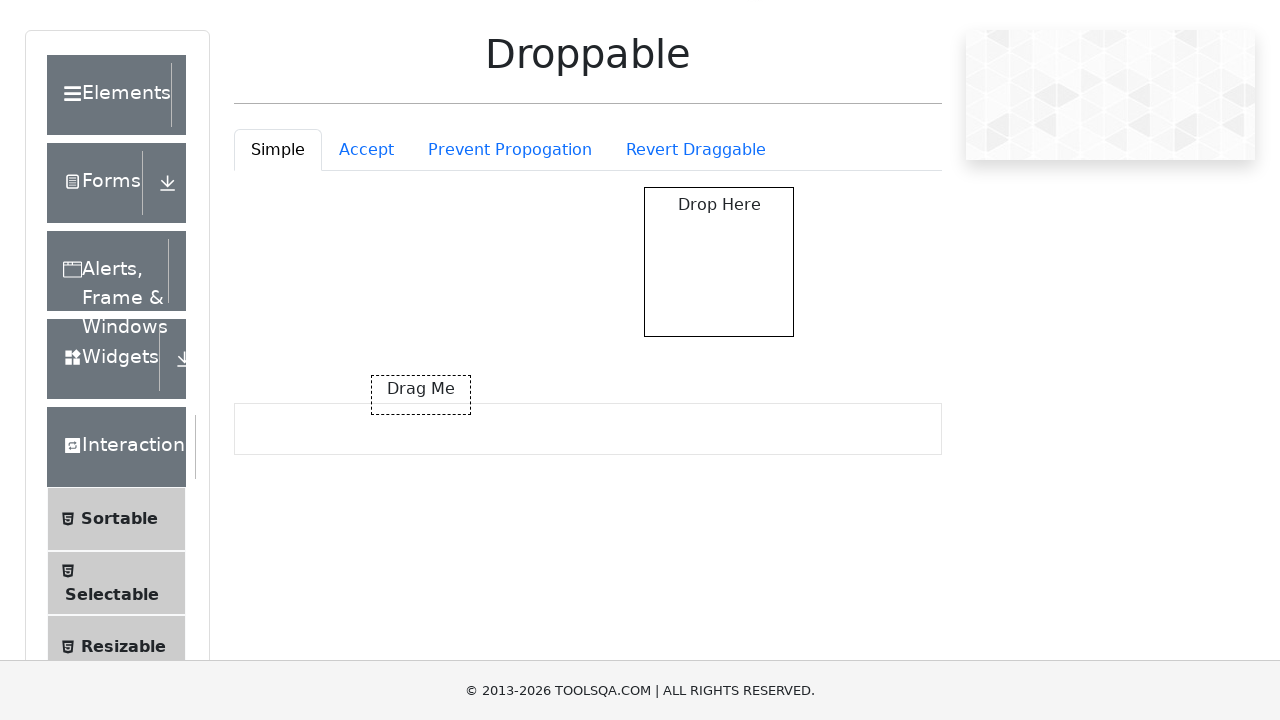

Released mouse button to complete drag operation outside droppable area at (421, 395)
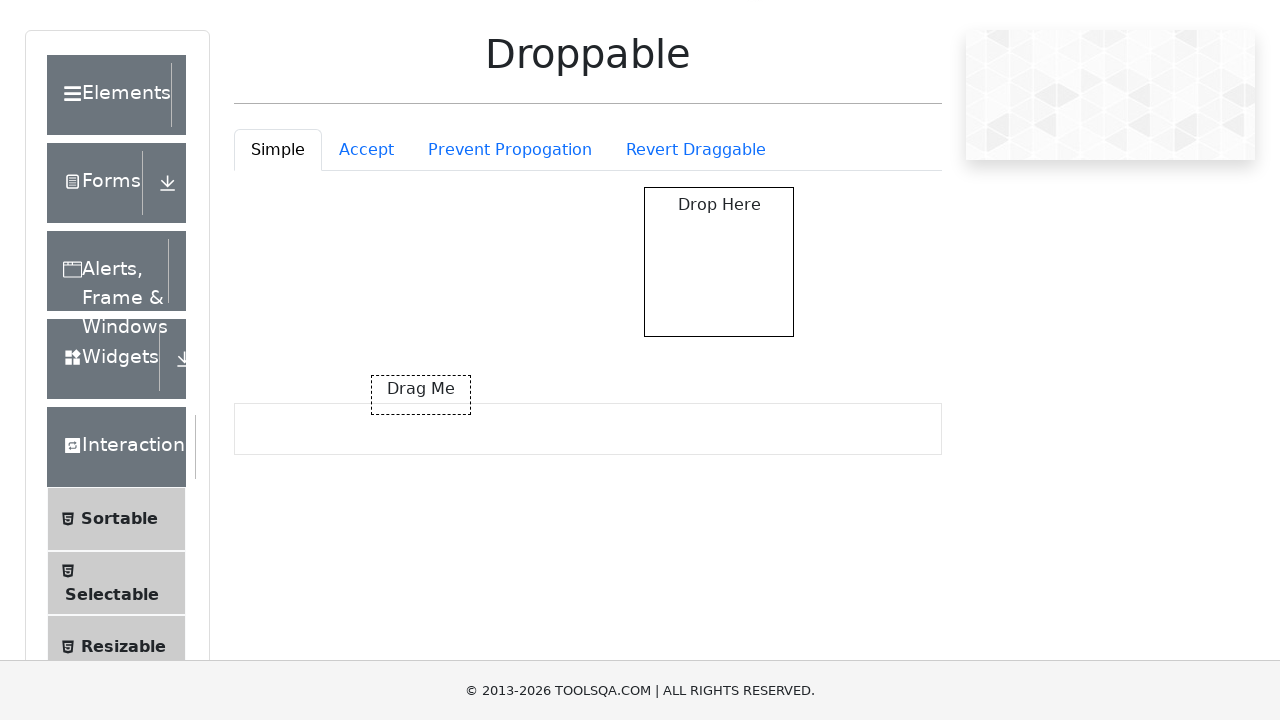

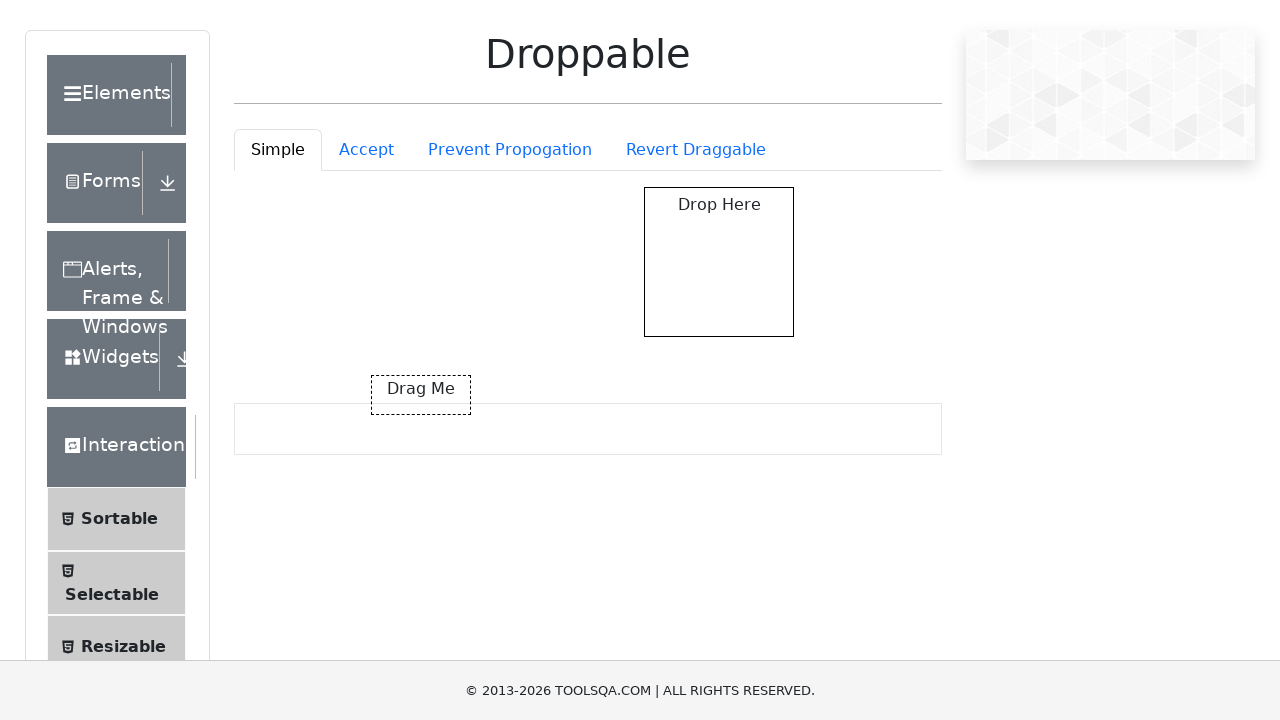